Tests that the feed-a-cat page has a Feed button

Starting URL: https://cs1632.appspot.com/

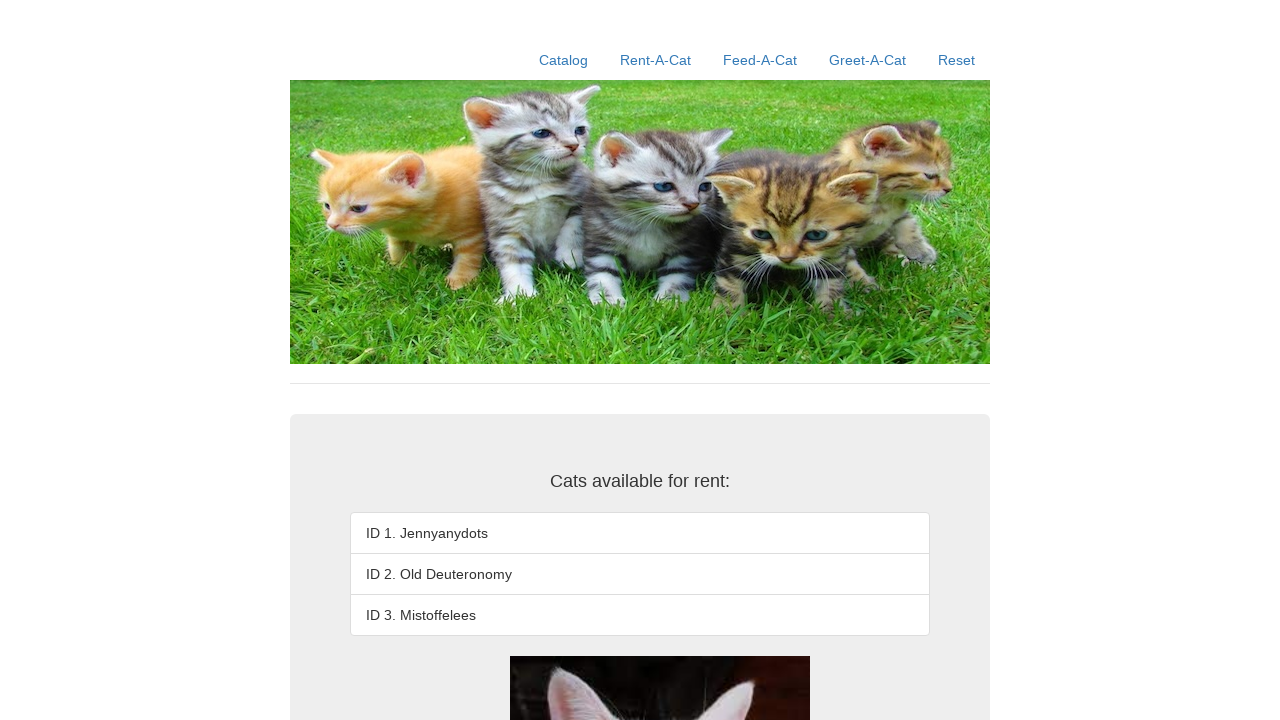

Set cookies to initial state (all false)
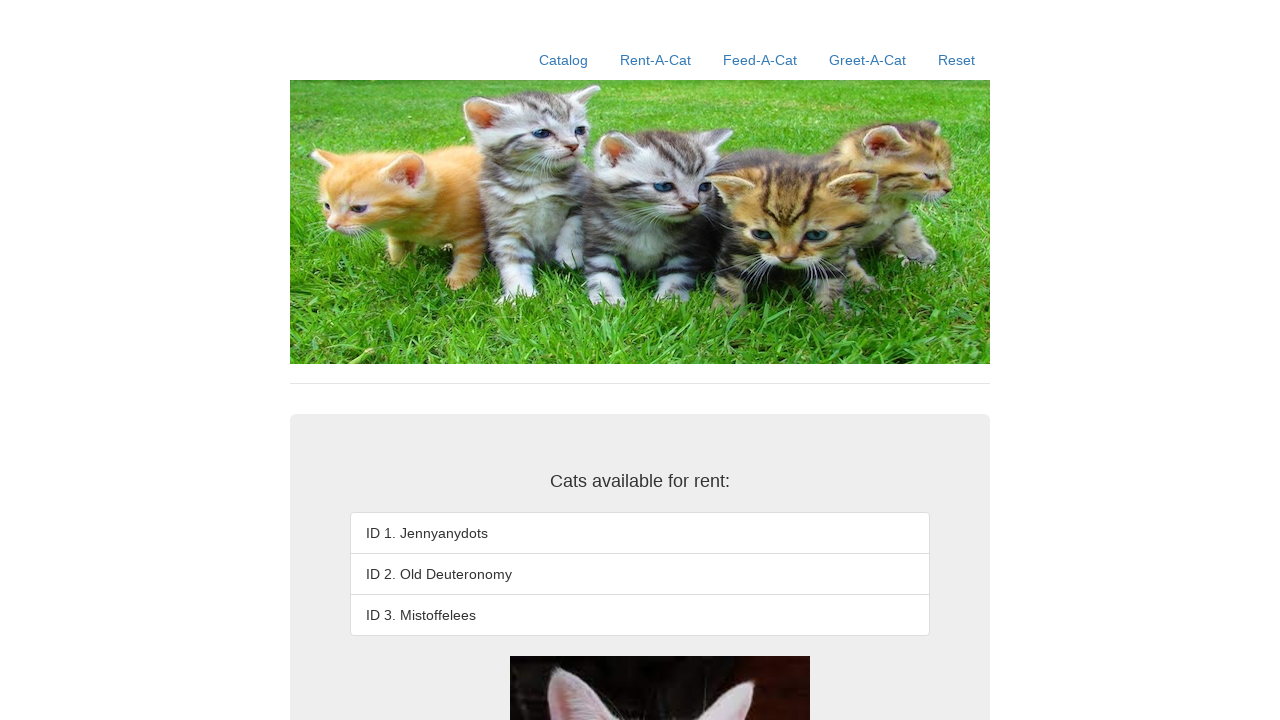

Clicked the feed-a-cat link at (760, 60) on xpath=//a[contains(@href, '/feed-a-cat')]
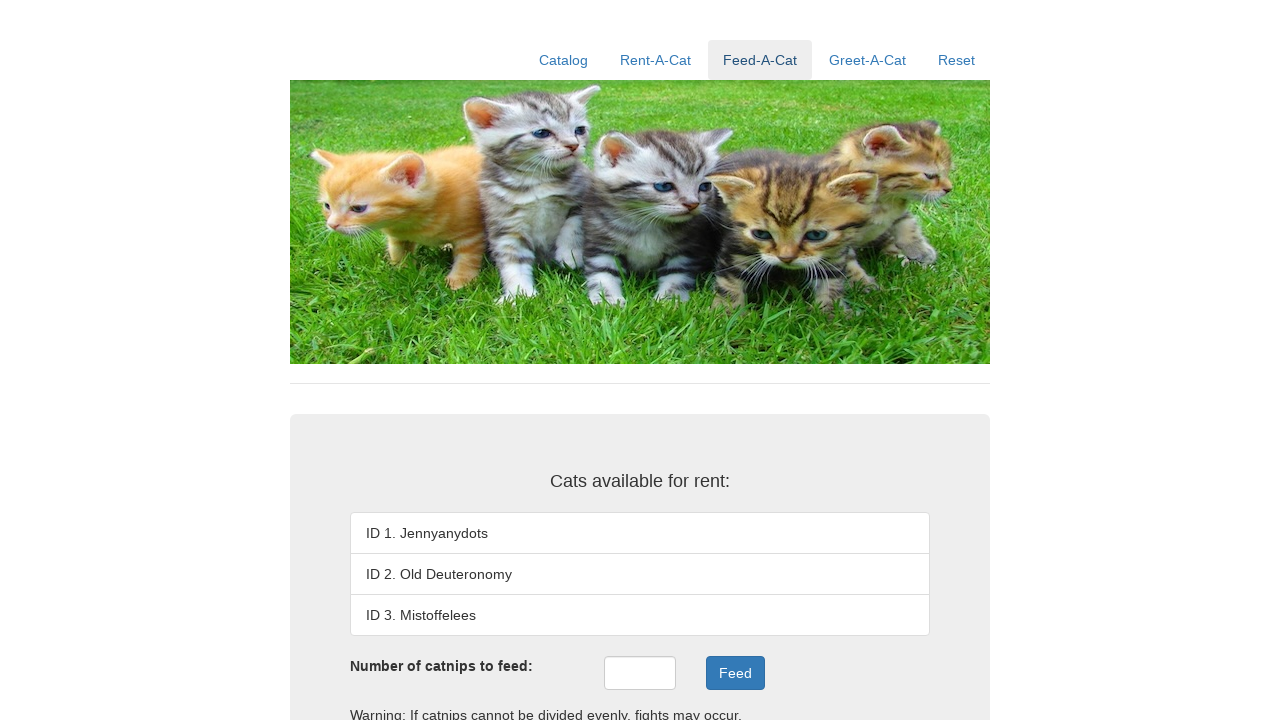

Verified Feed button exists on feed-a-cat page
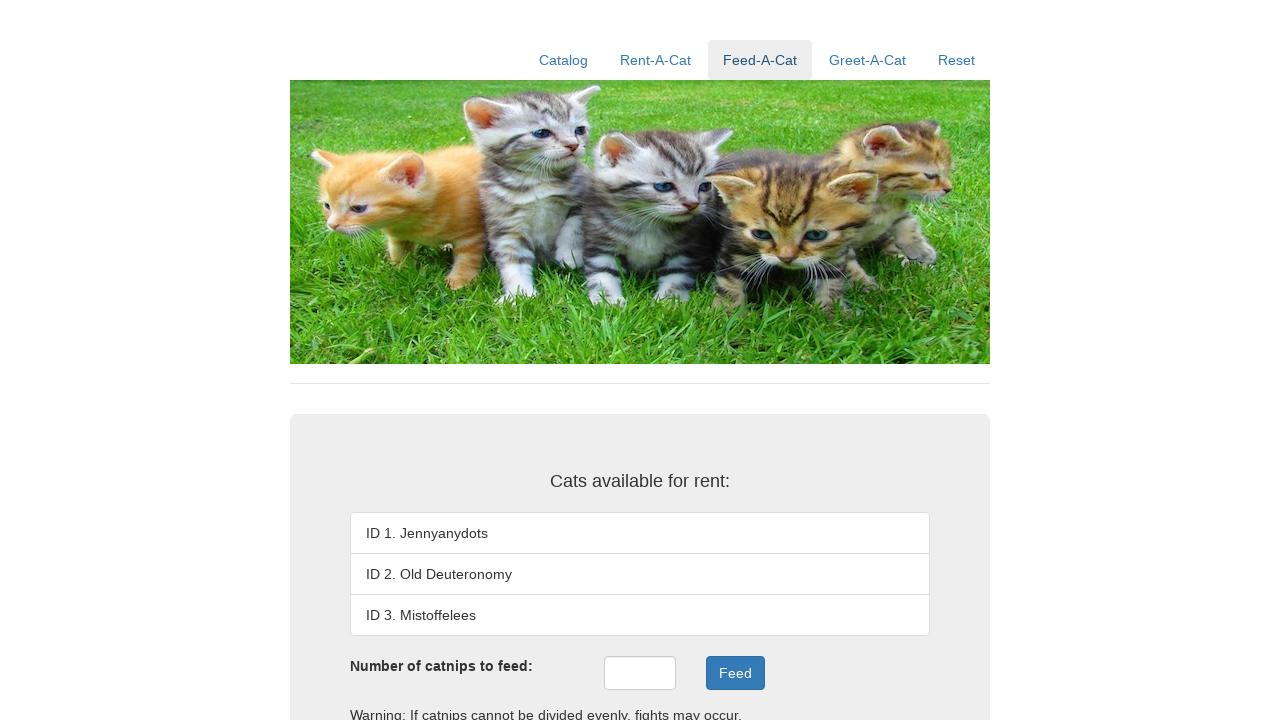

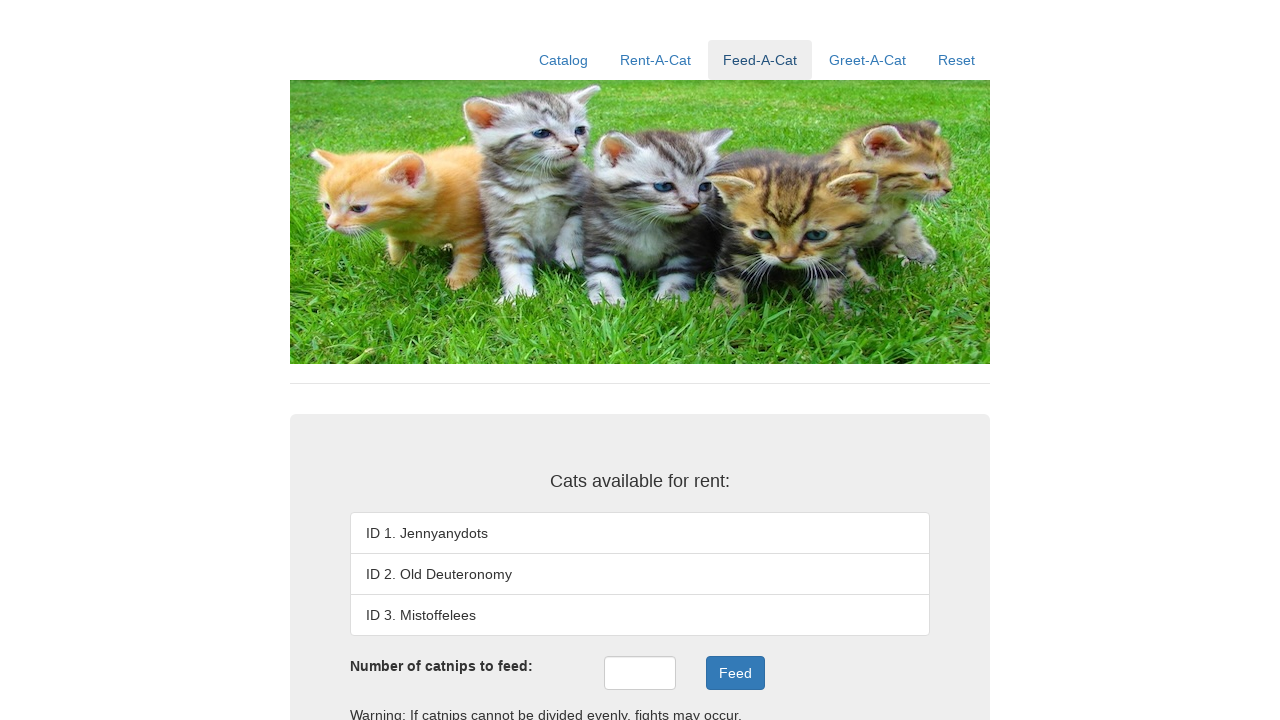